Tests the purchase flow on funtime.su by selecting a subscription option ("Навсегда"), clicking the buy button, and entering a nickname in the input form.

Starting URL: https://funtime.su/

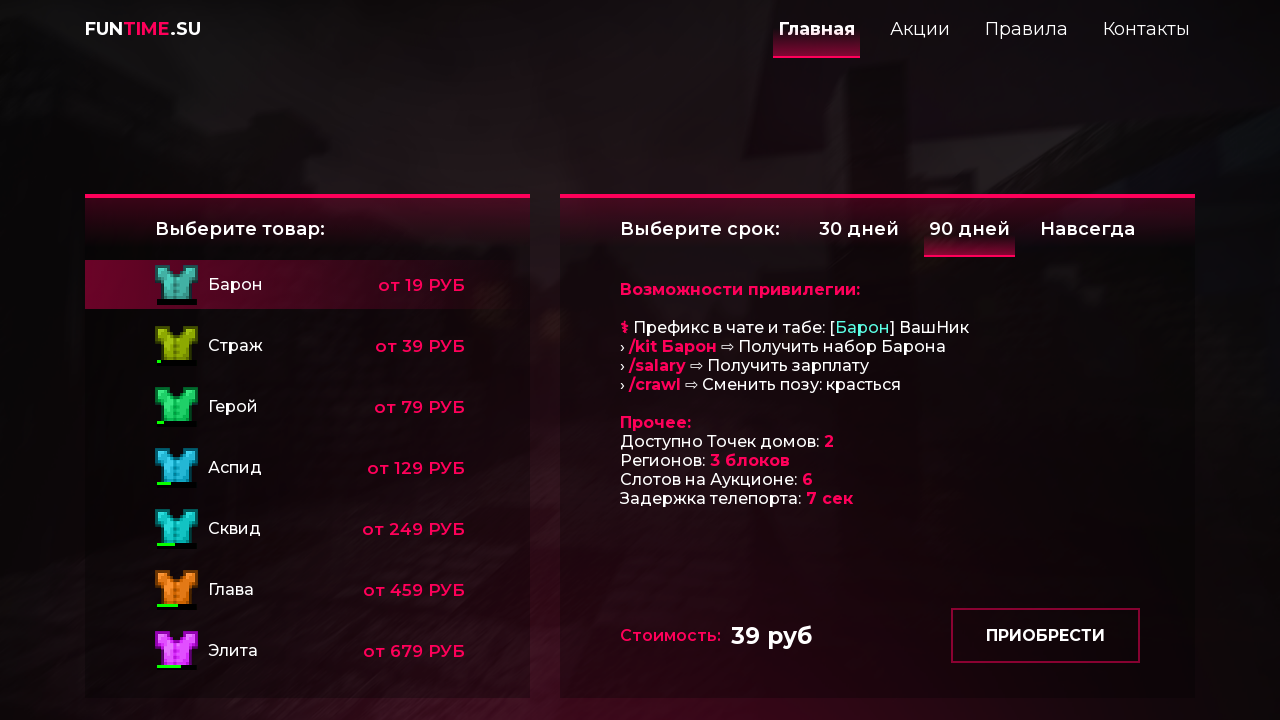

Page loaded with networkidle state
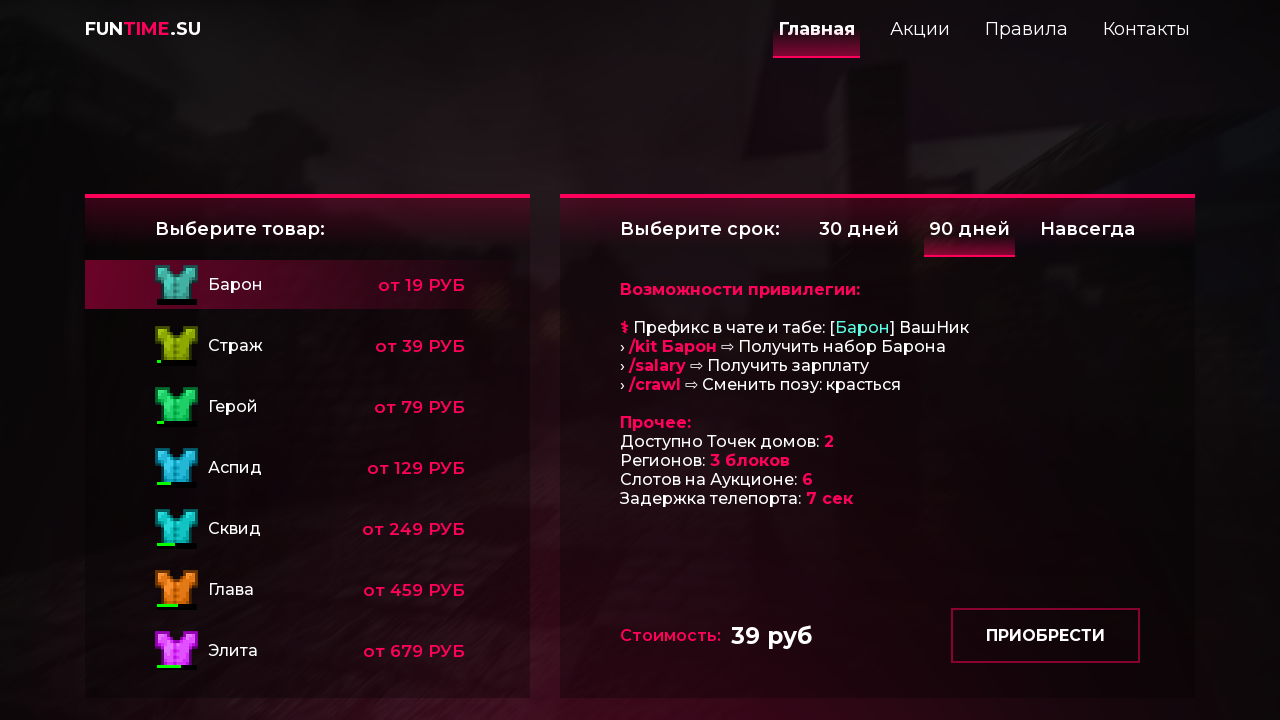

Clicked 'Навсегда' (Forever) subscription option at (1088, 229) on xpath=//div[@id='method_select']/p[text()='Навсегда']
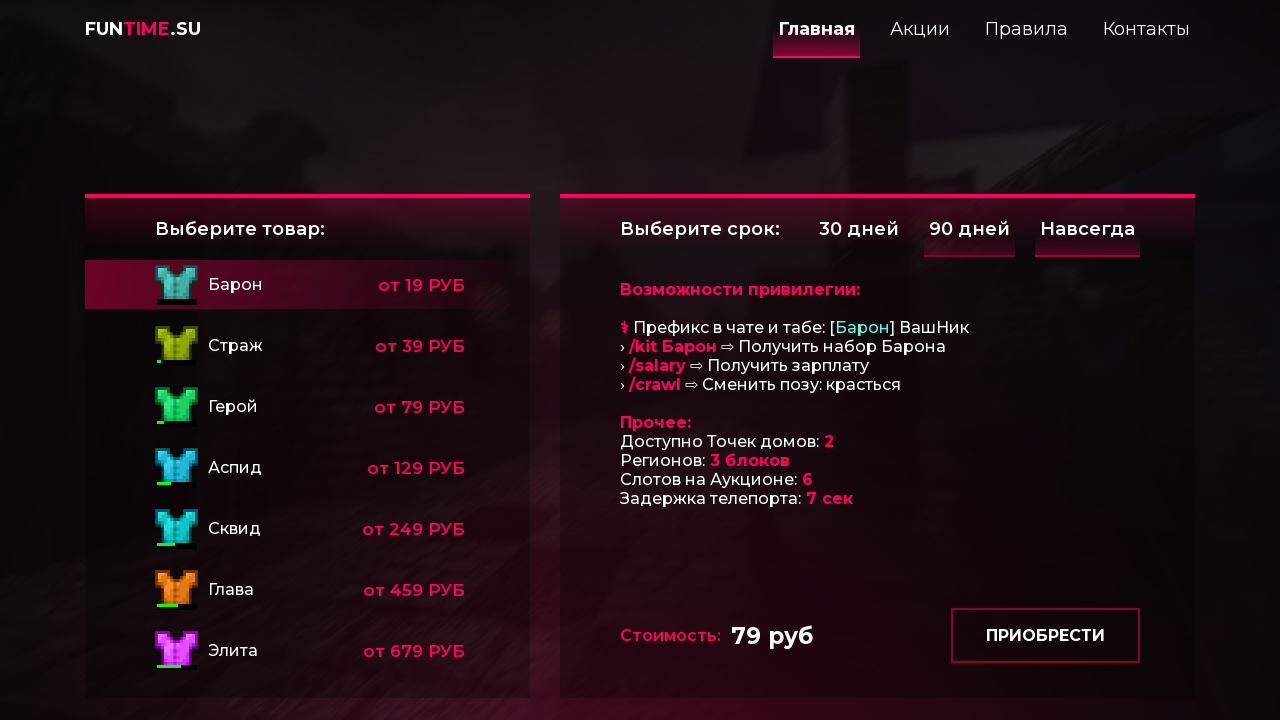

Waited for subscription selection to process
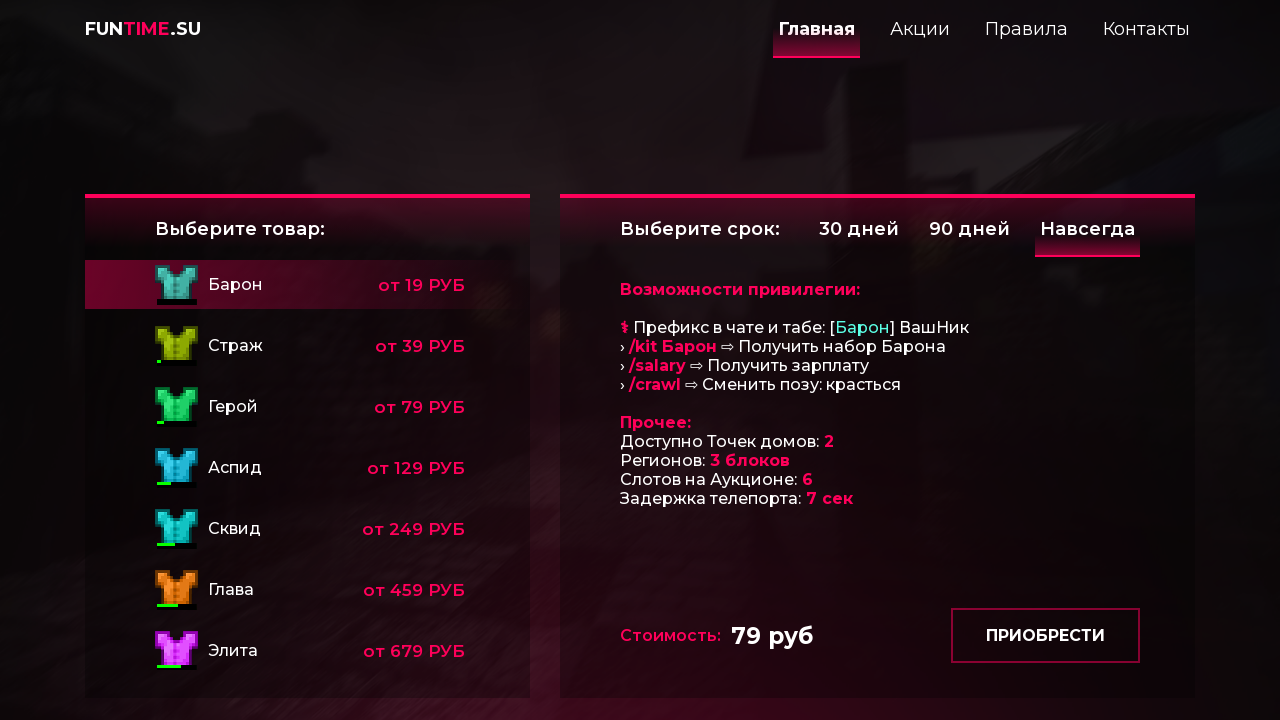

Clicked buy button at (1046, 636) on #buy_button
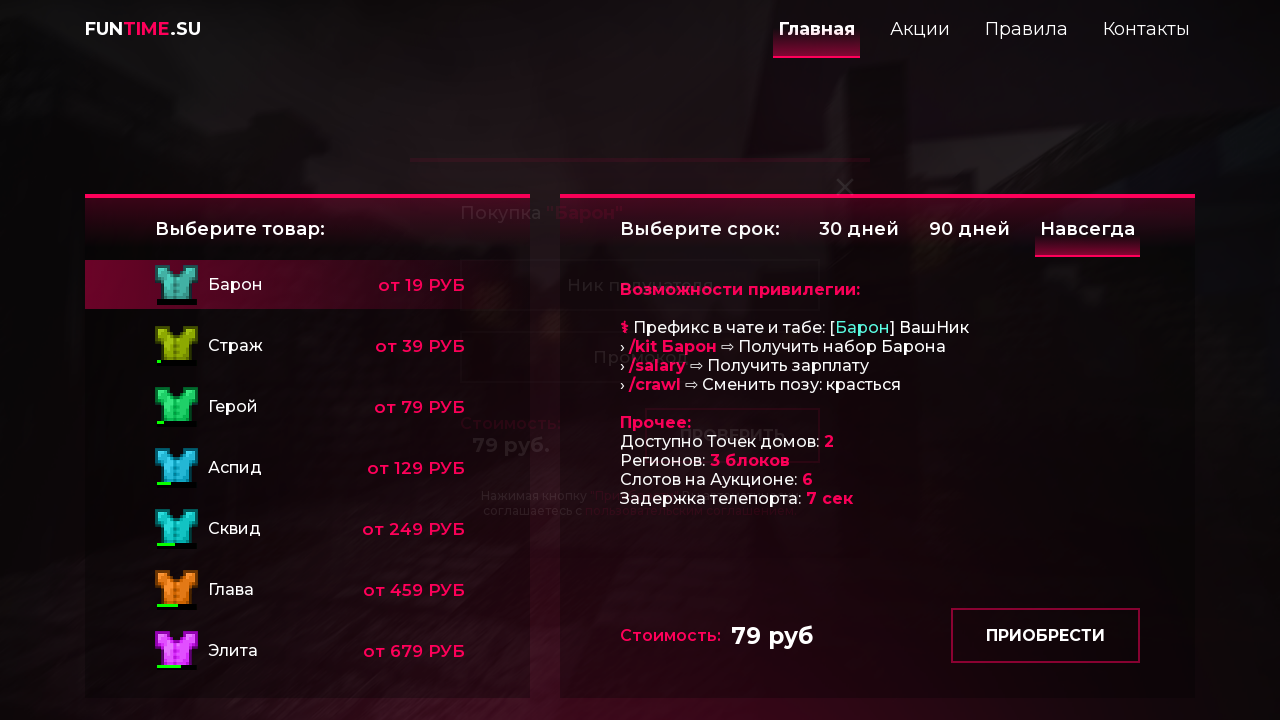

Waited for form to appear
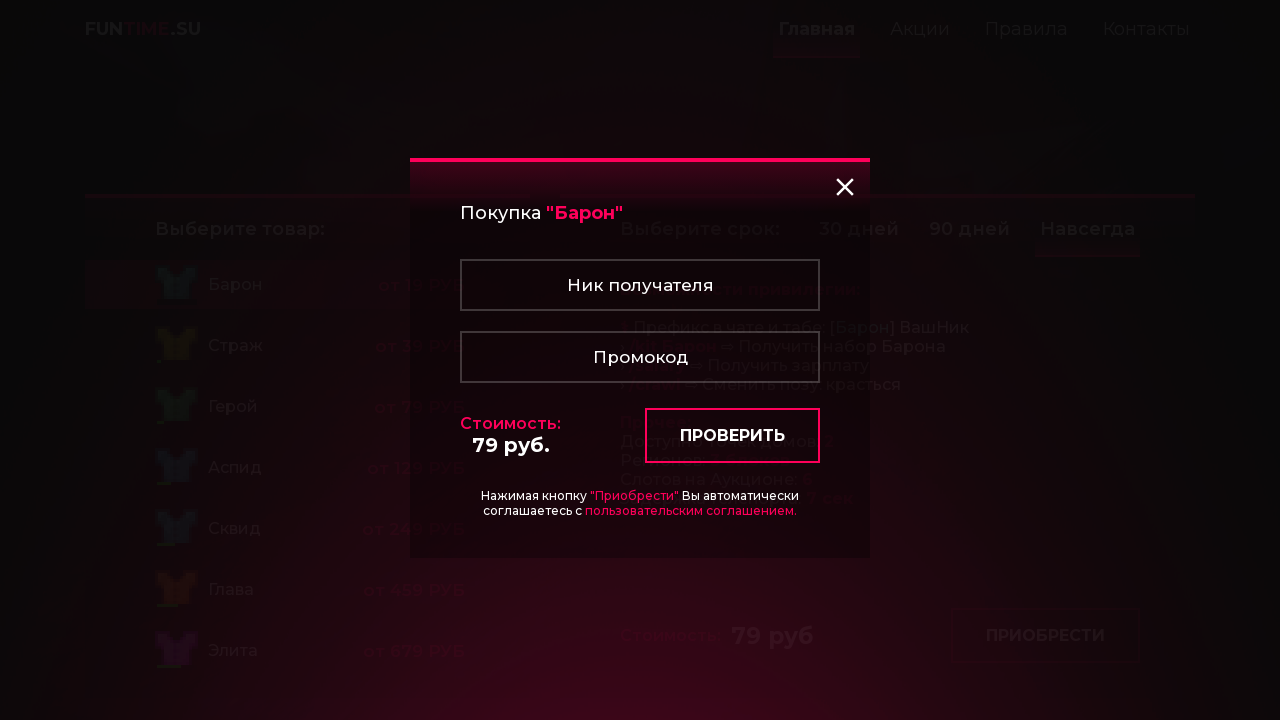

Clicked nickname input field at (640, 285) on #input_nick
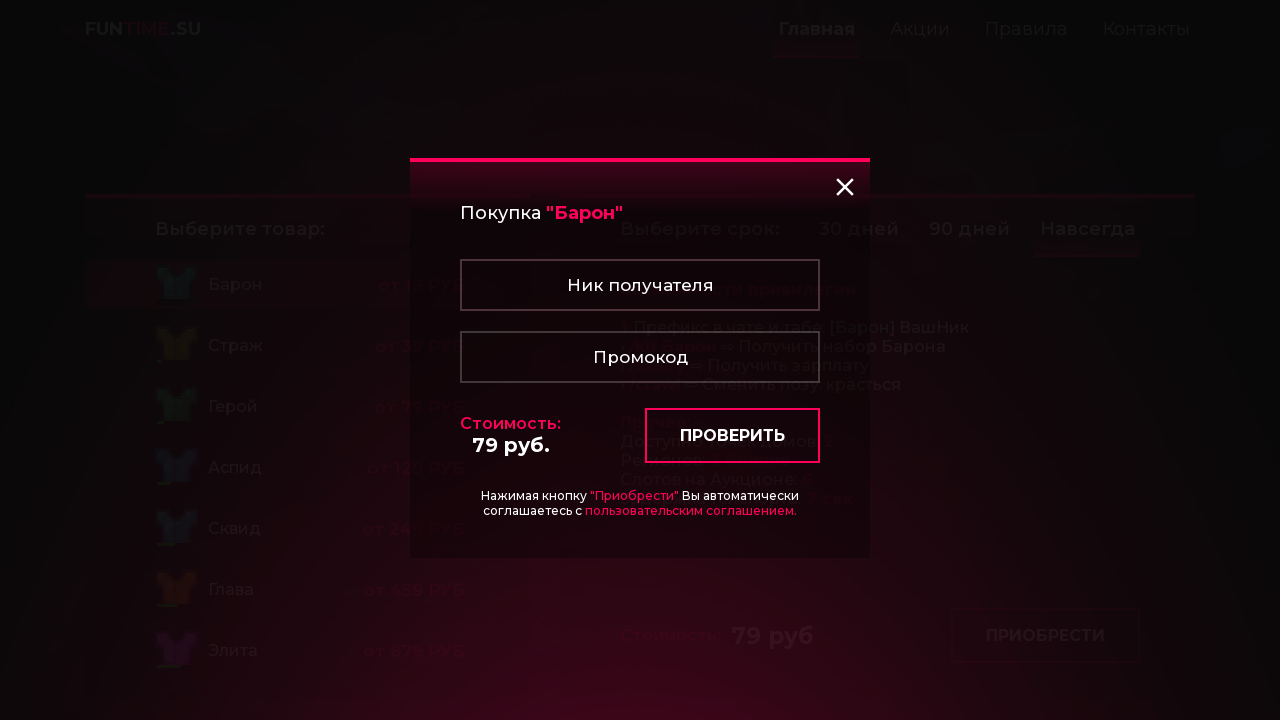

Entered nickname 'TestPlayer2024' in input field on #input_nick
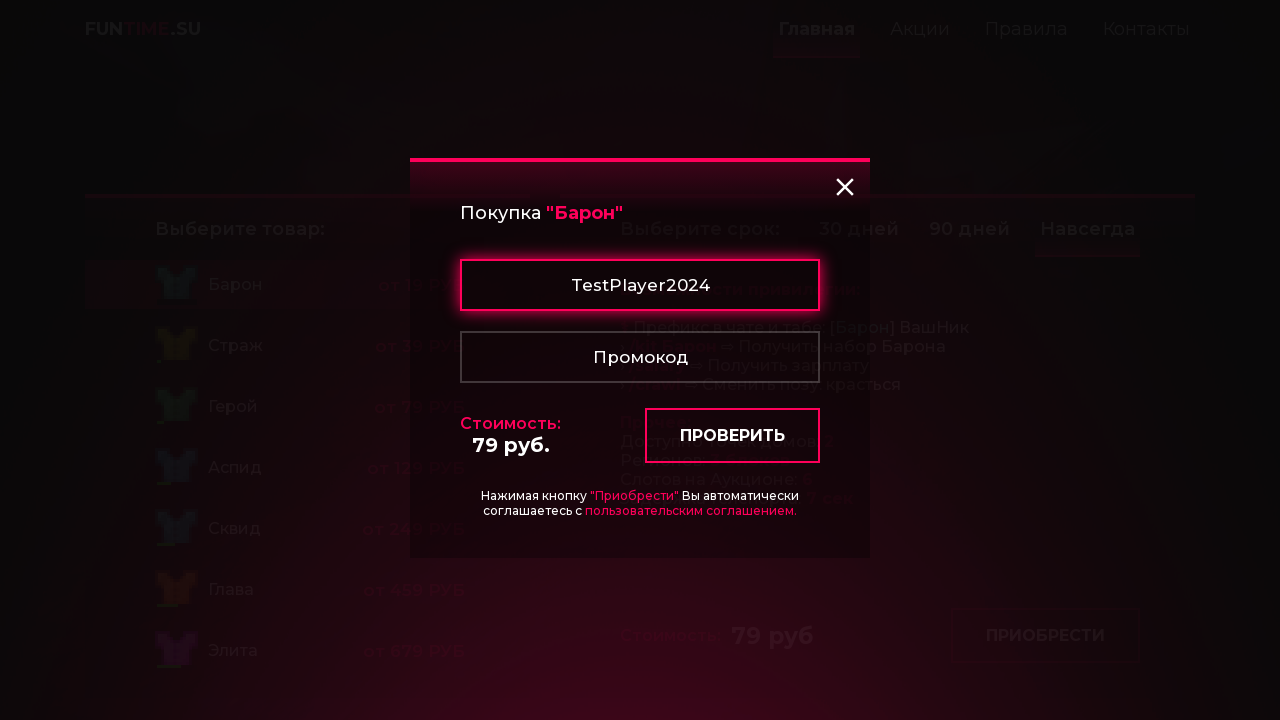

Clicked method button to submit form at (732, 436) on [data-ind='method_button']
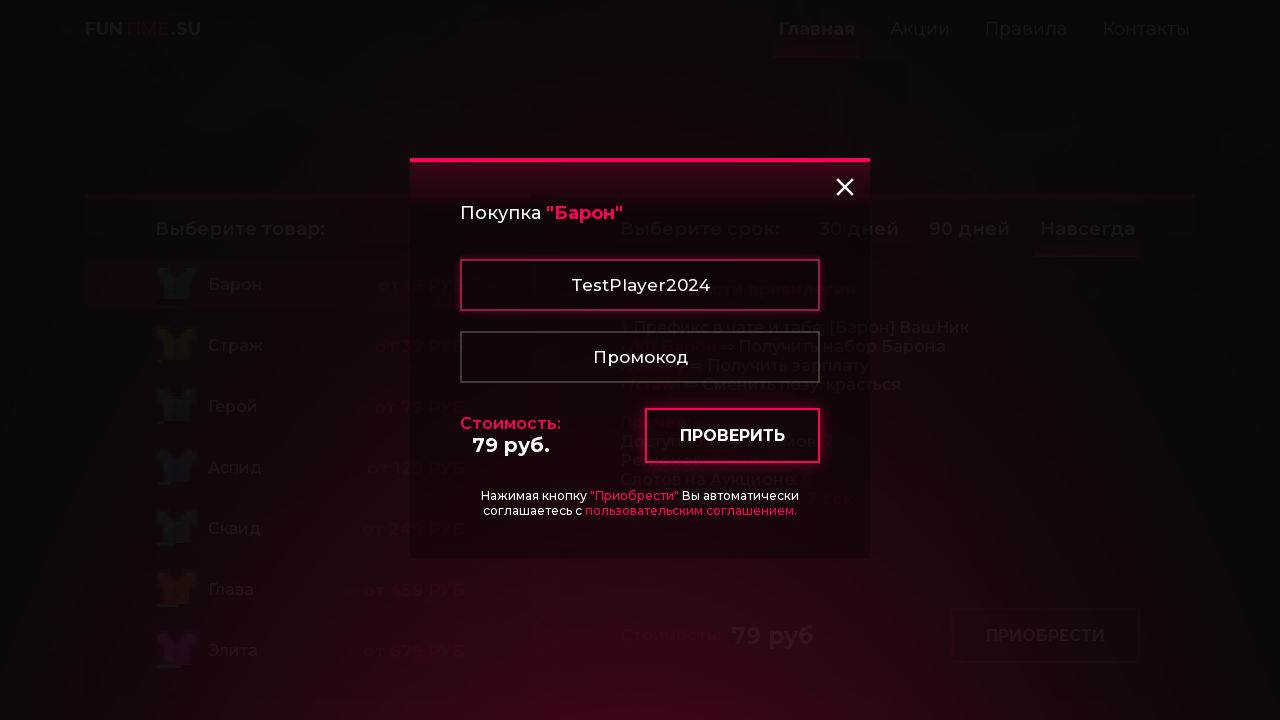

Waited for server response
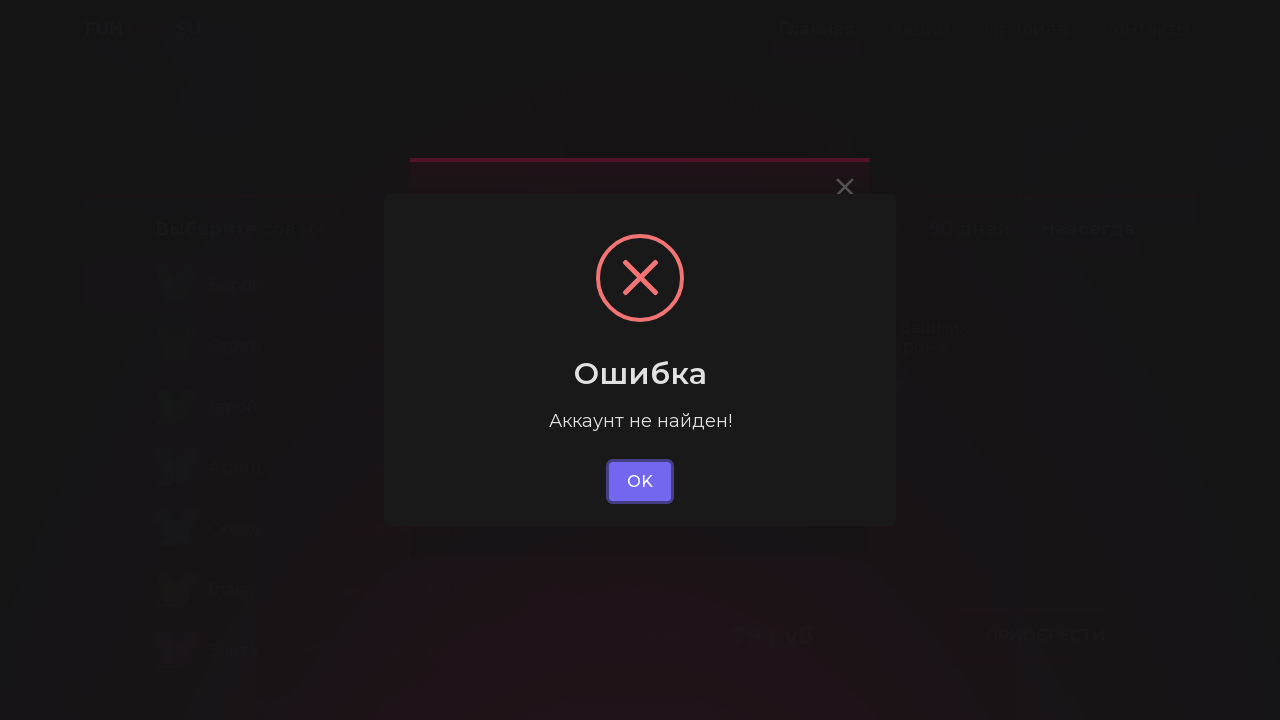

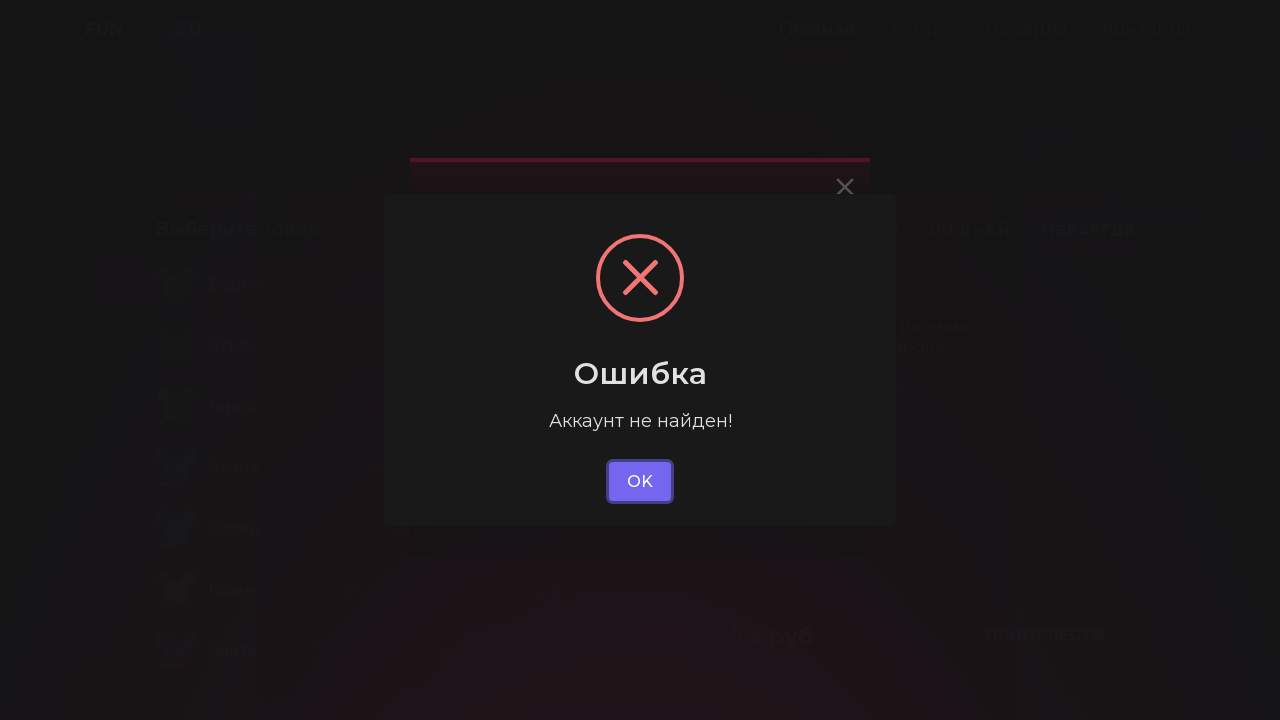